Tests text input functionality including filling, appending, clearing, and checking field properties

Starting URL: https://letcode.in/test

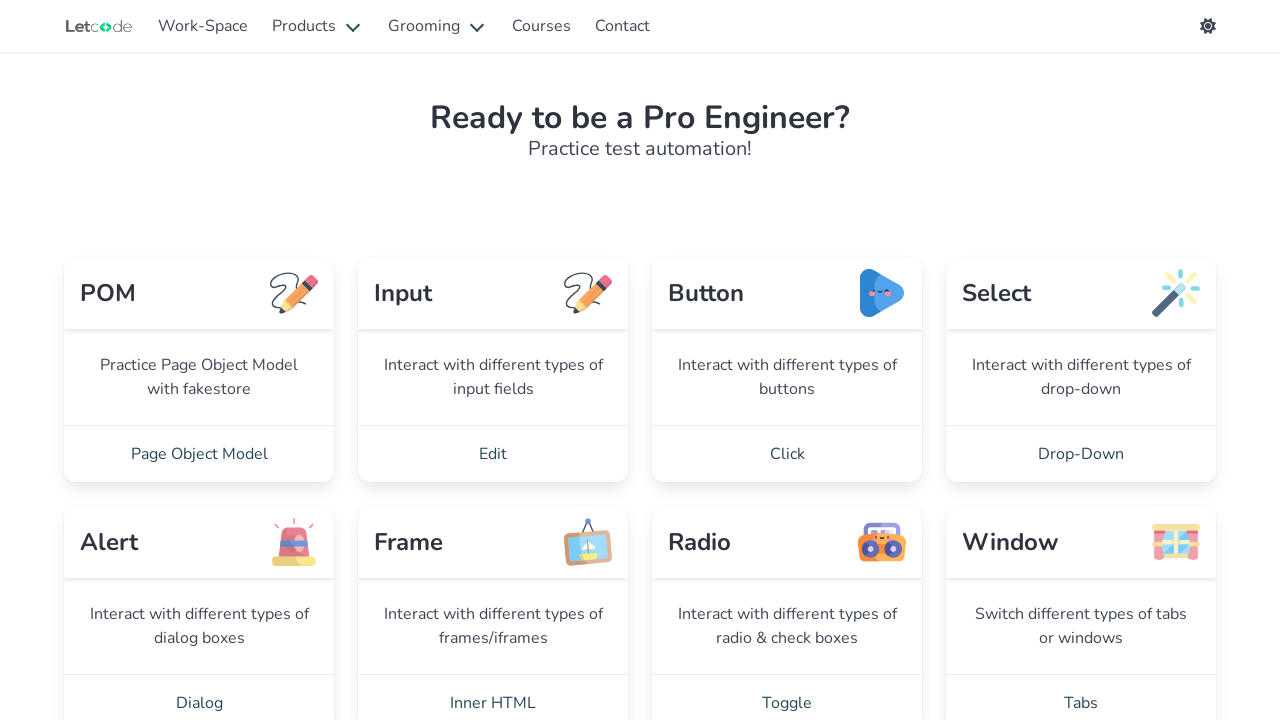

Clicked on Edit link at (493, 454) on xpath=//a[normalize-space()='Edit']
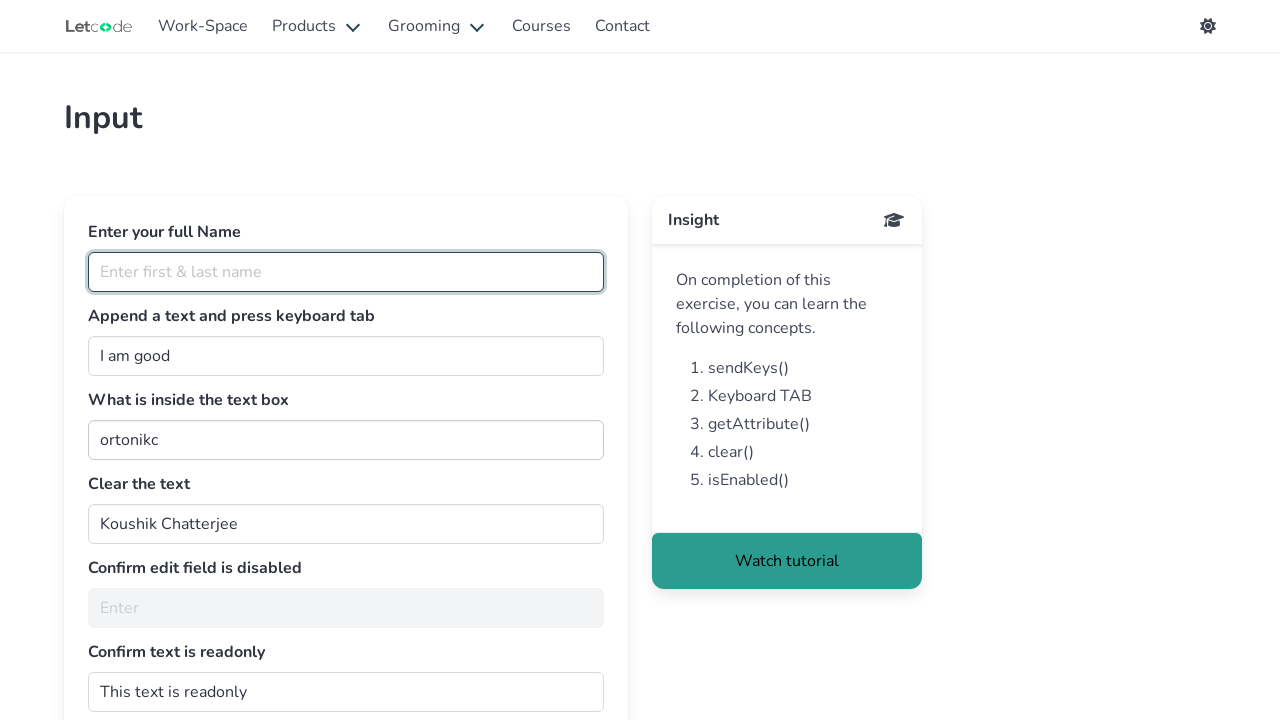

Filled full name field with 'Vrushbah Ekhande' on //input[@id='fullName']
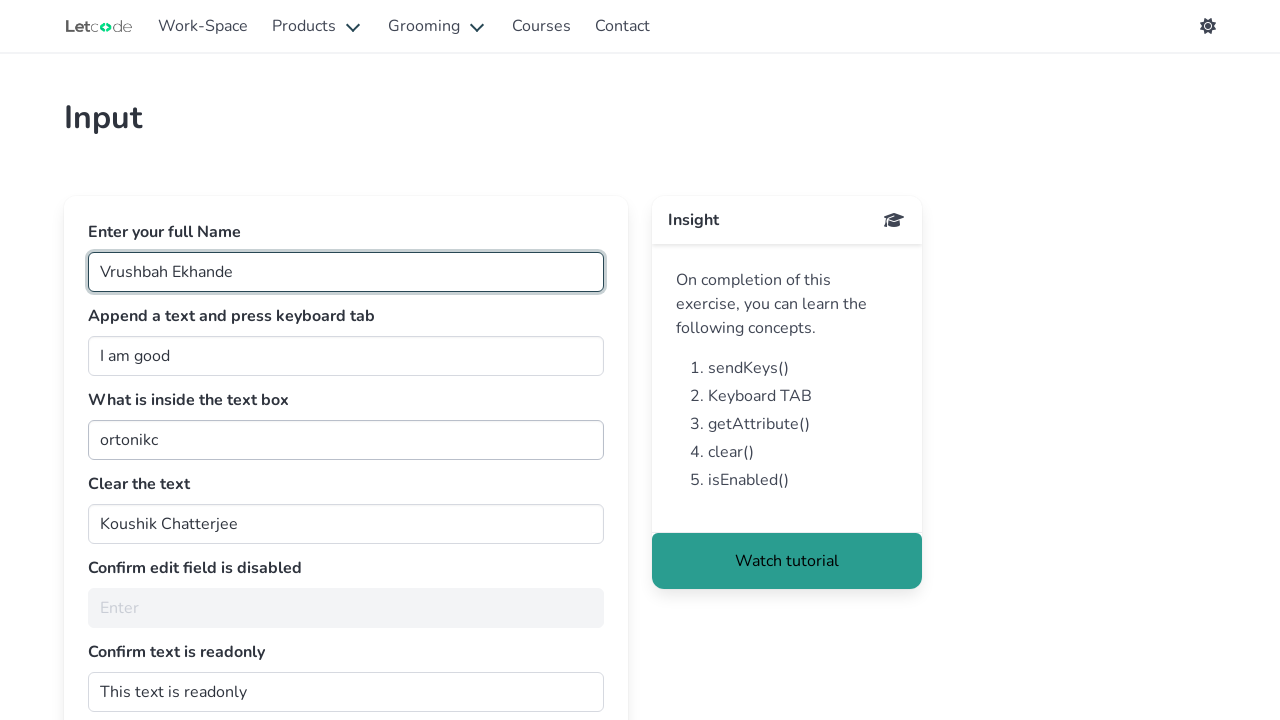

Appended text 'Bhaii I am apppend here' to join field on //input[@id='join']
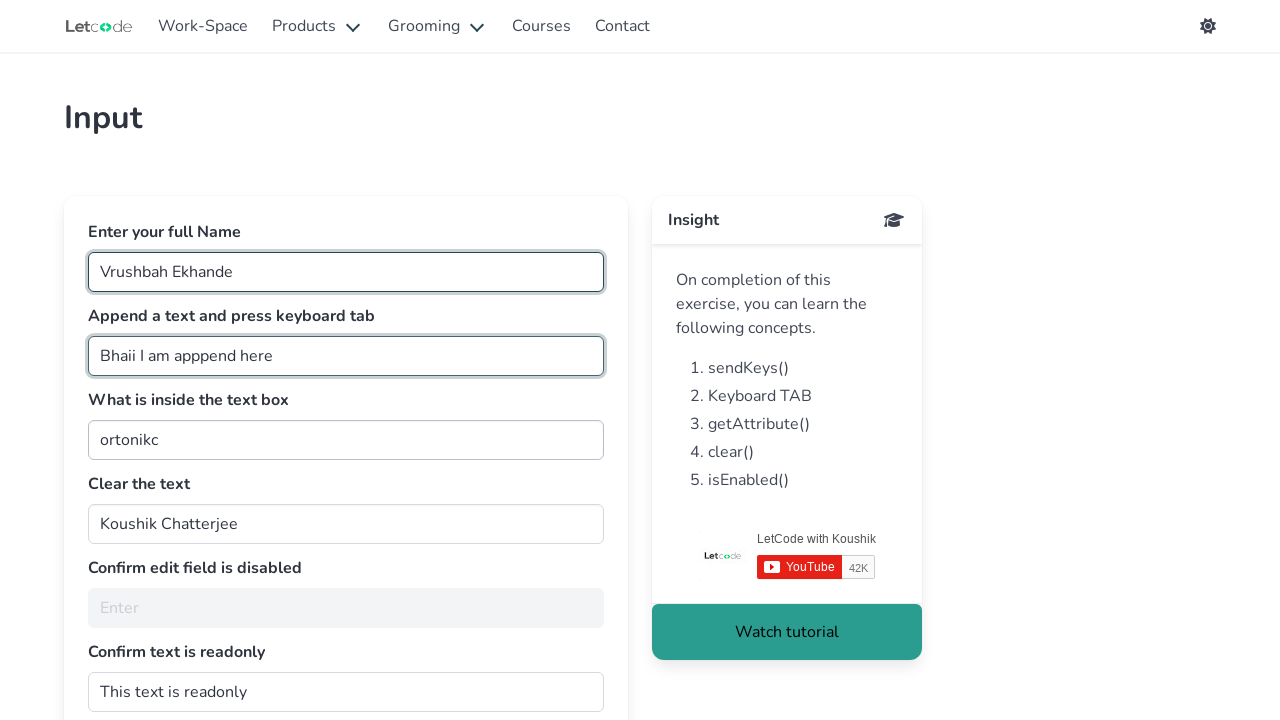

Retrieved text value from getMe field
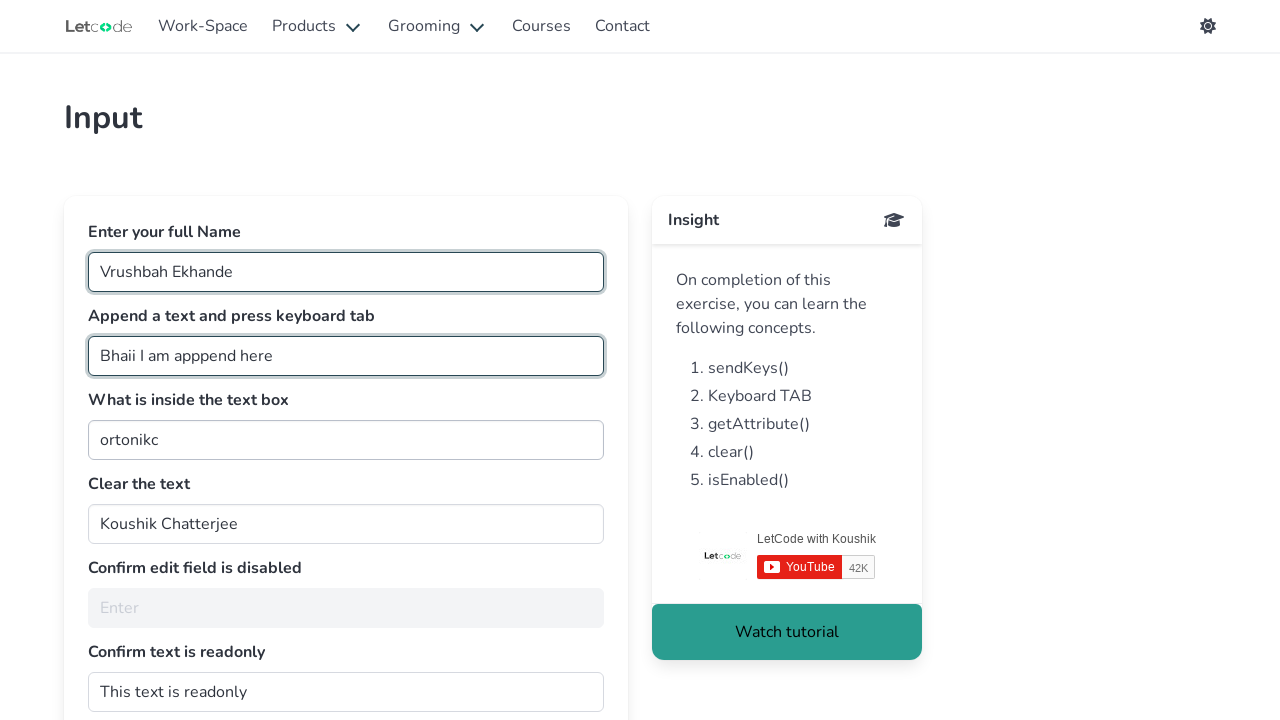

Cleared the clearMe text field on //input[@id='clearMe']
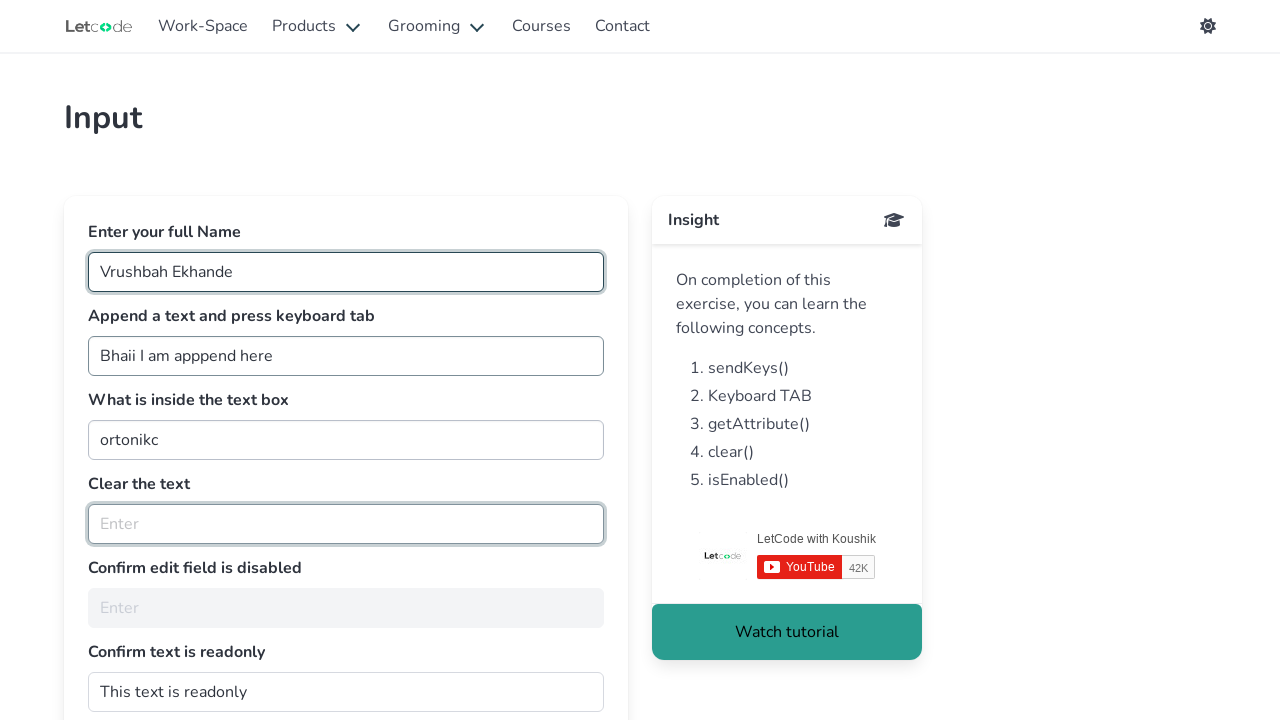

Checked if noEdit field is enabled
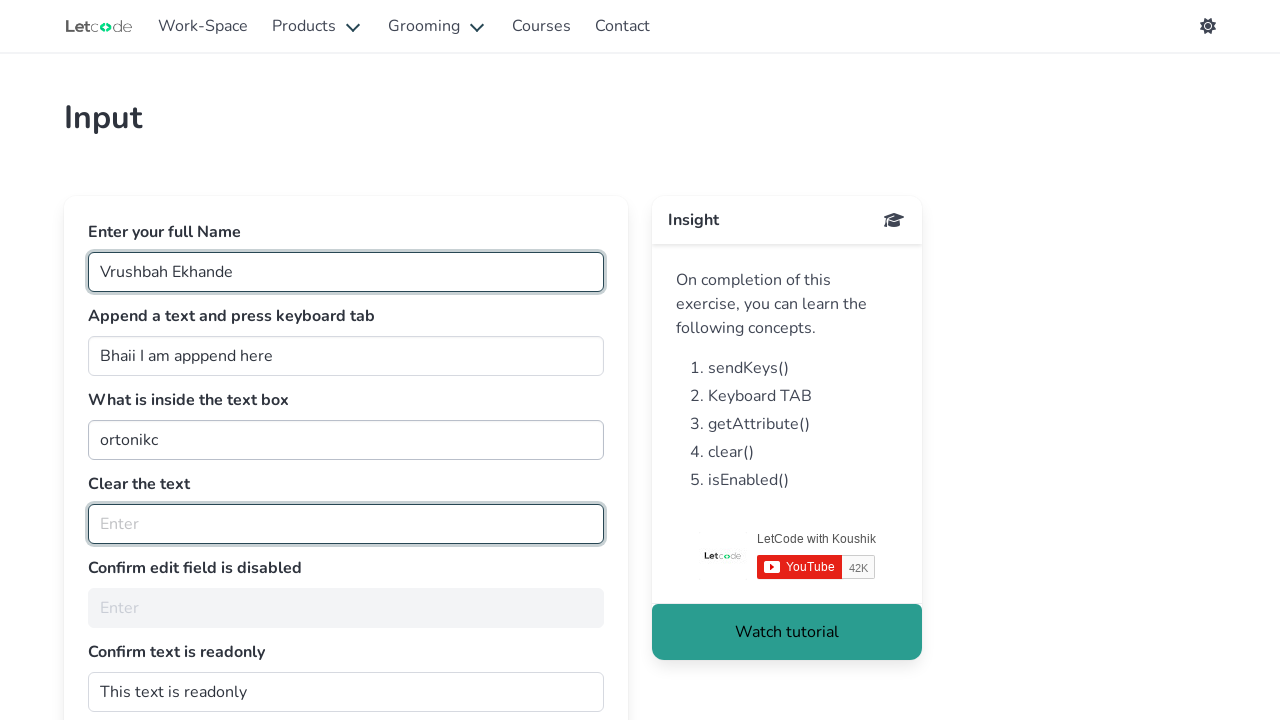

Retrieved value attribute from dontwrite field to check read-only status
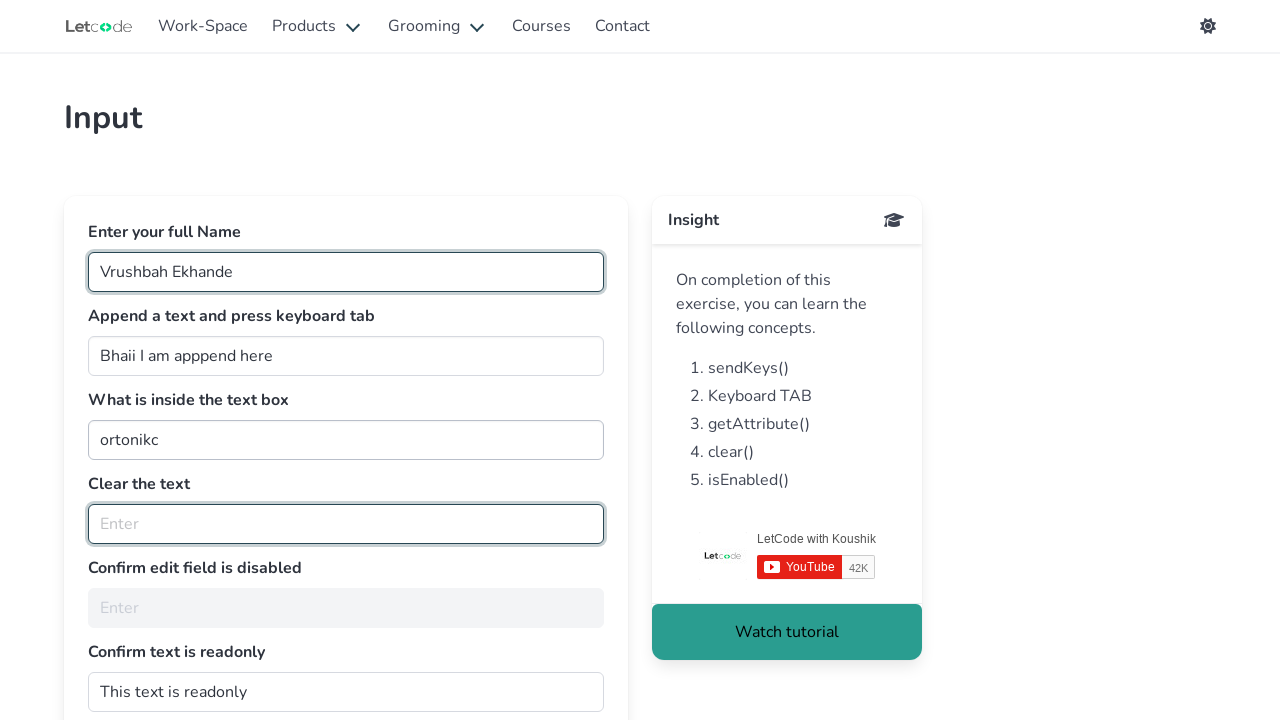

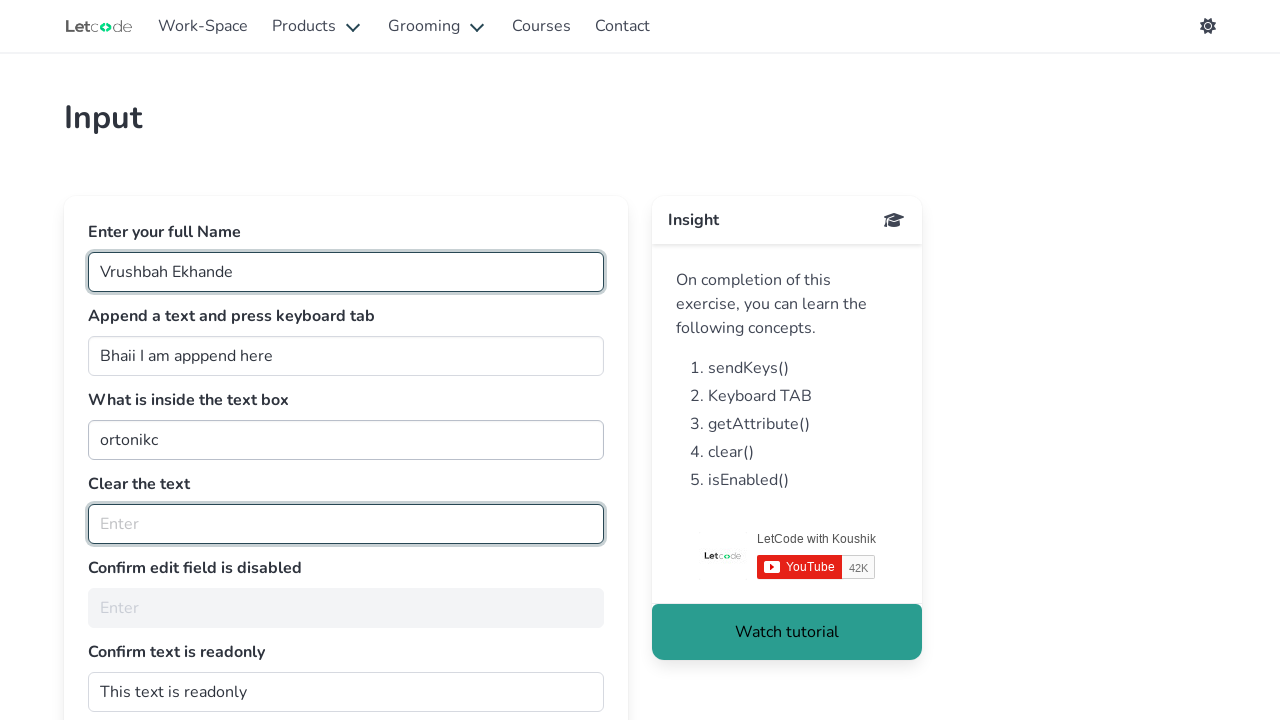